Verifies that a calendar image element is present on the page and its source attribute contains the word "calendar"

Starting URL: https://bonigarcia.dev/selenium-webdriver-java/loading-images.html

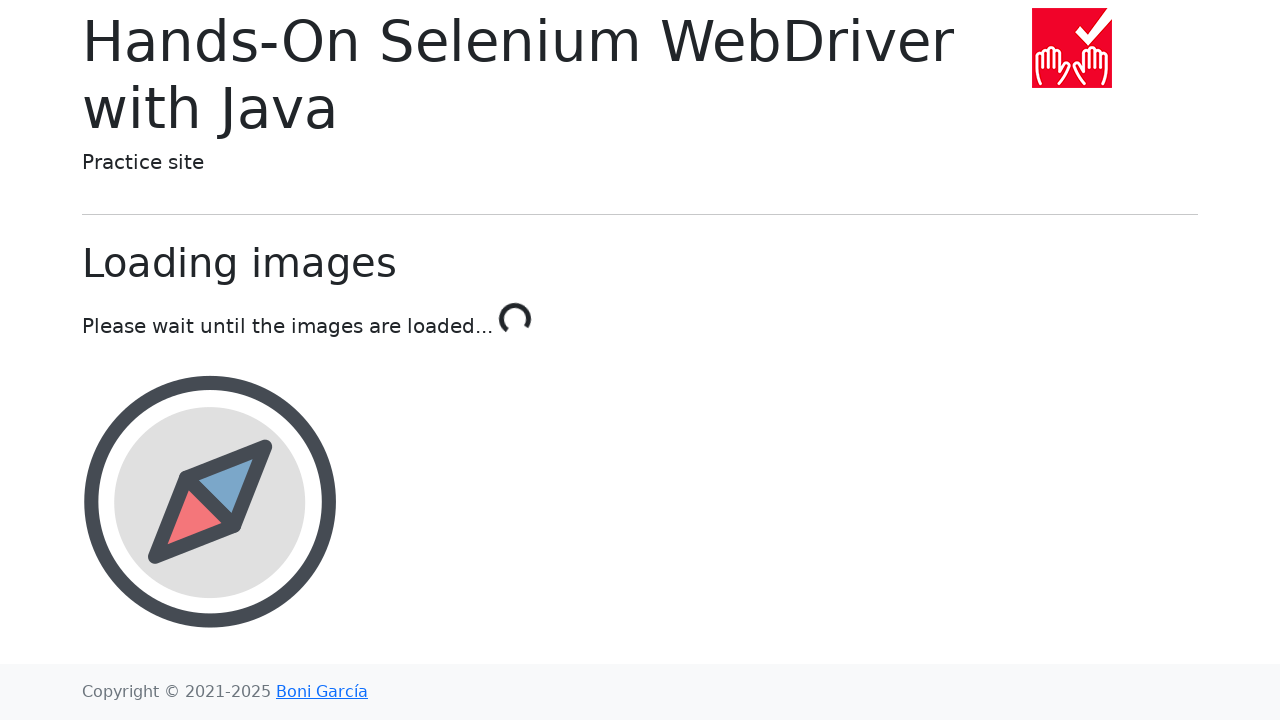

Located calendar image element with ID 'calendar'
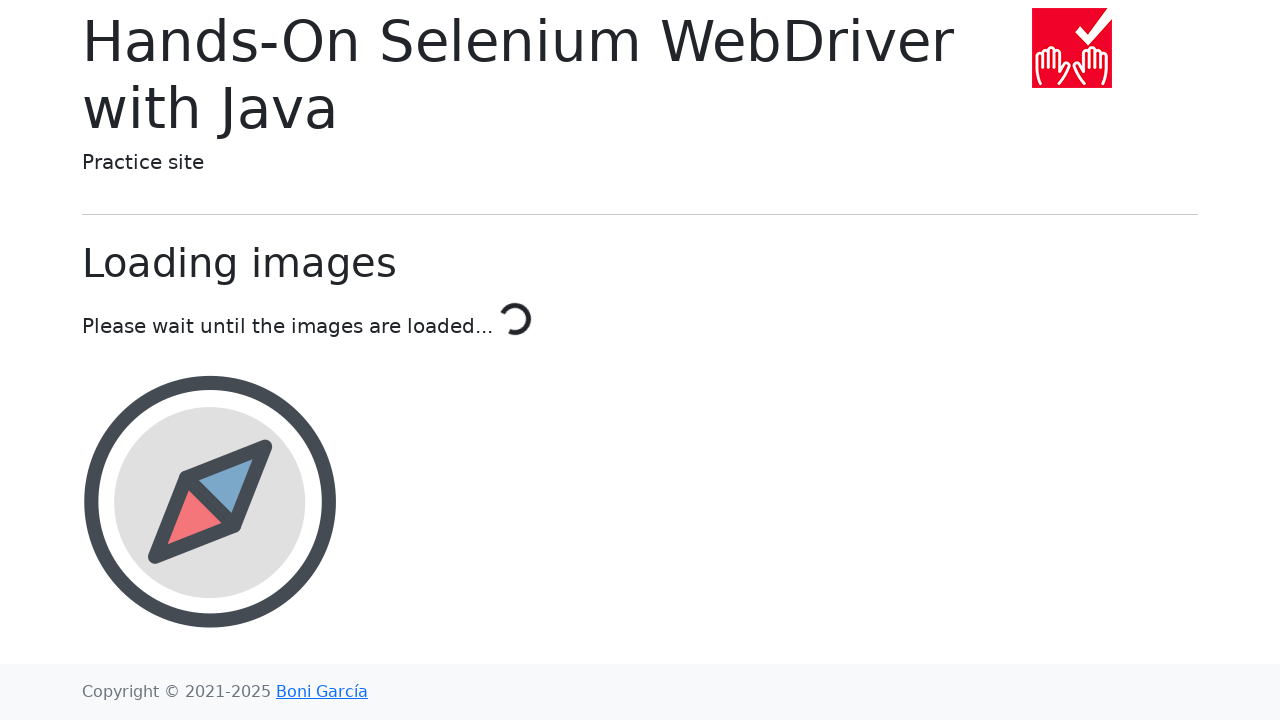

Calendar image element became visible
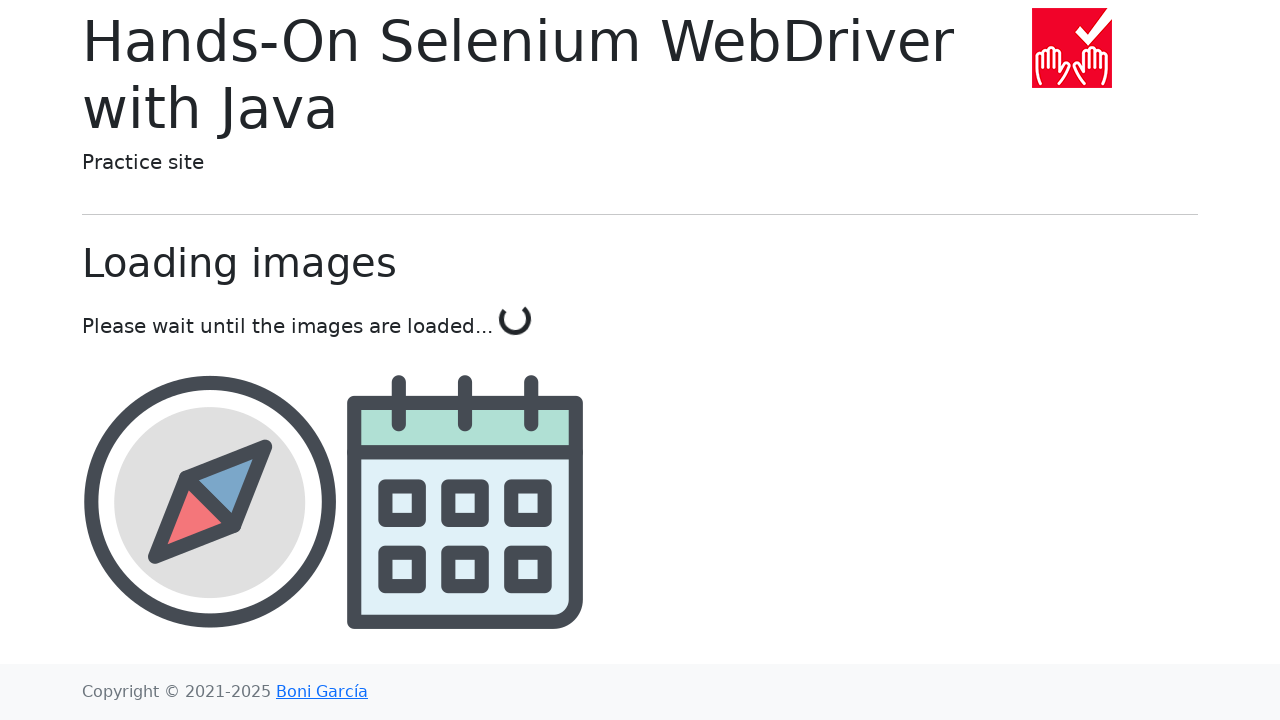

Retrieved src attribute from calendar image: img/calendar.png
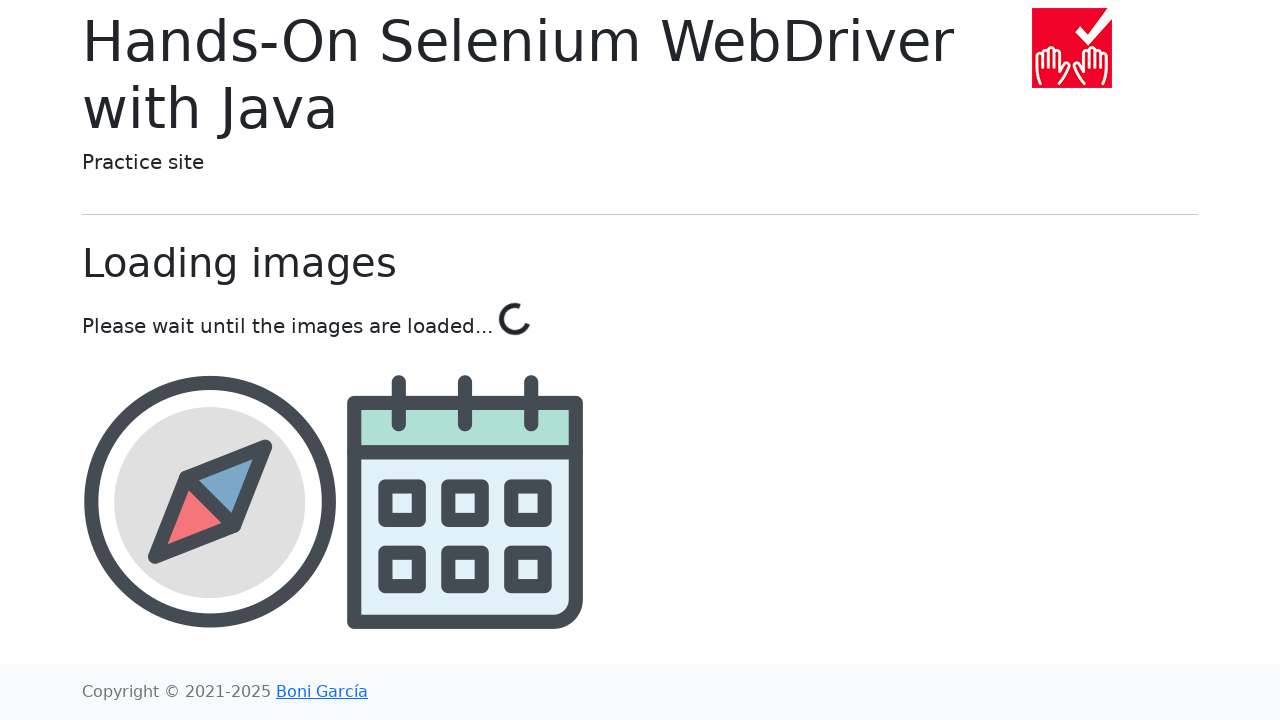

Verified that 'calendar' is present in the src attribute
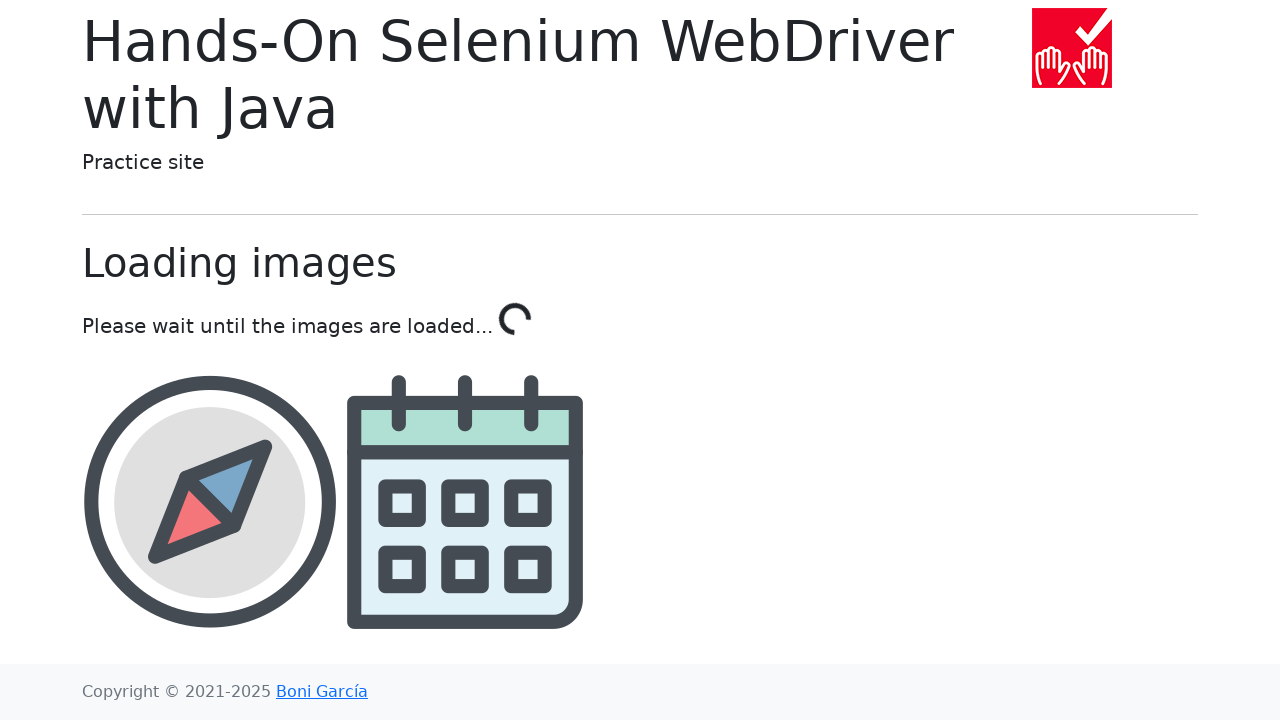

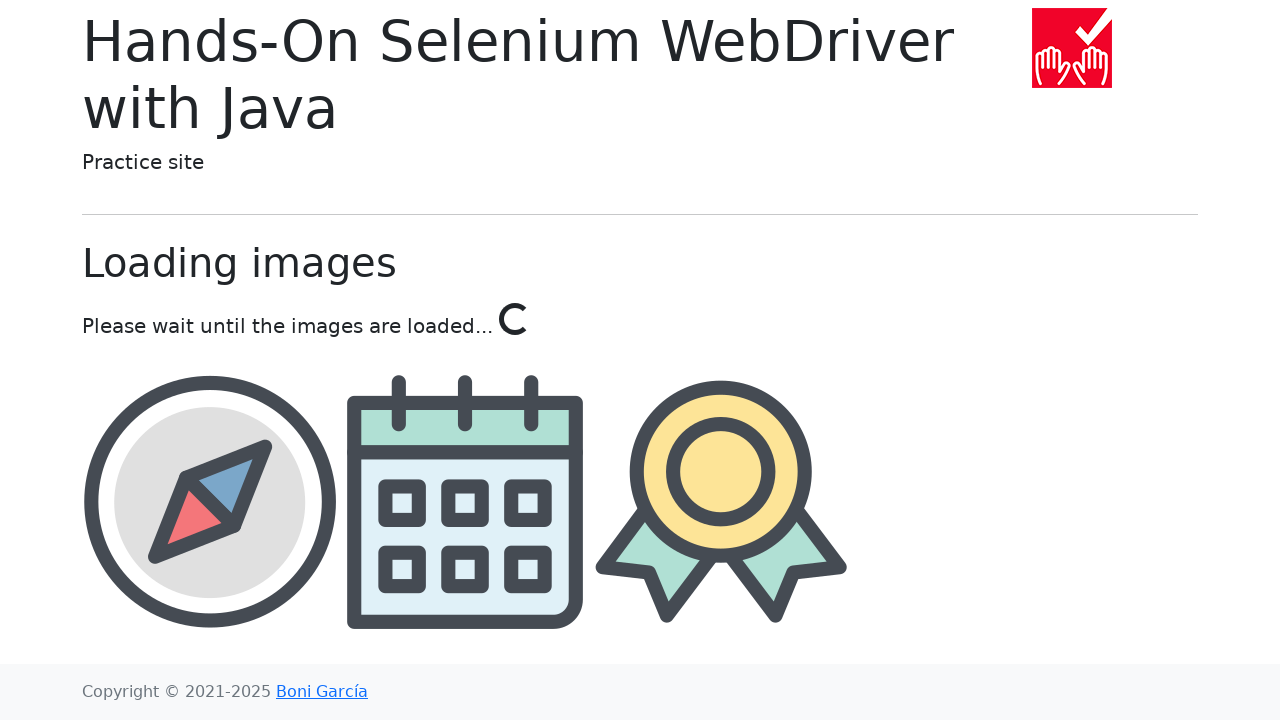